Tests JavaScript alert functionality by navigating to the JavaScript Alerts page, triggering a confirm alert, and accepting it

Starting URL: http://the-internet.herokuapp.com/

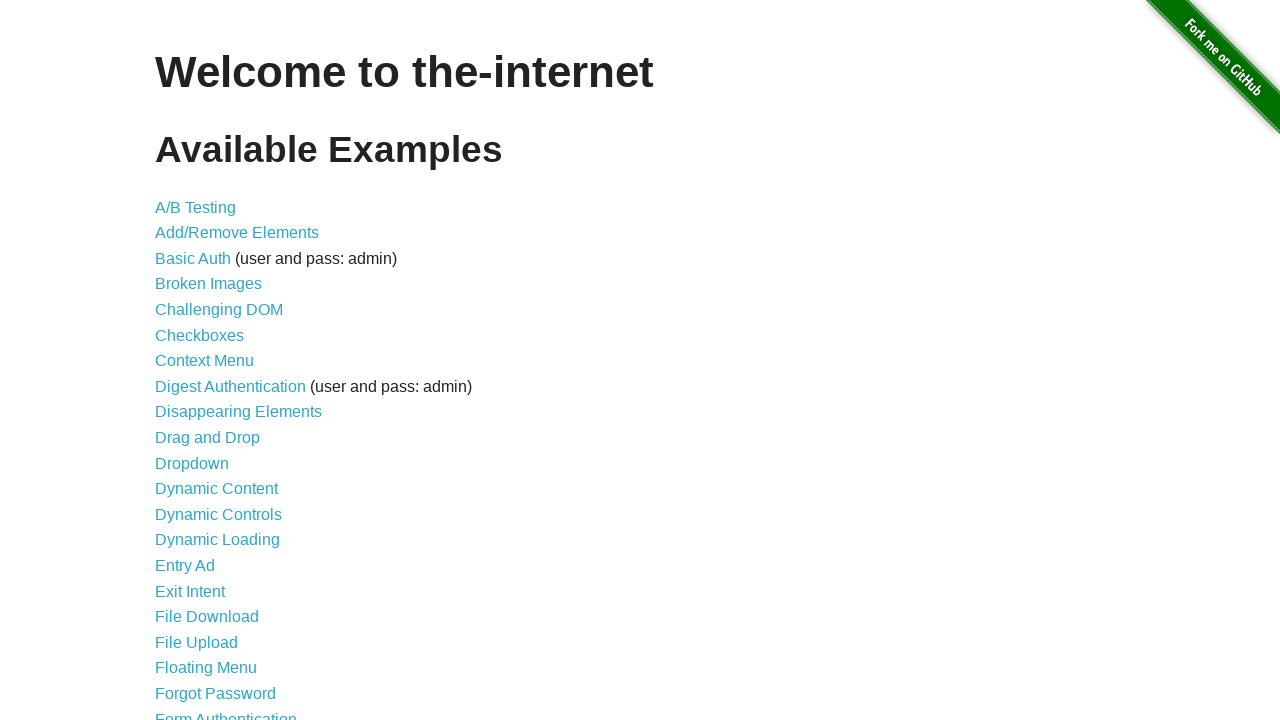

Clicked on JavaScript Alerts link at (214, 361) on text=JavaScript Alerts
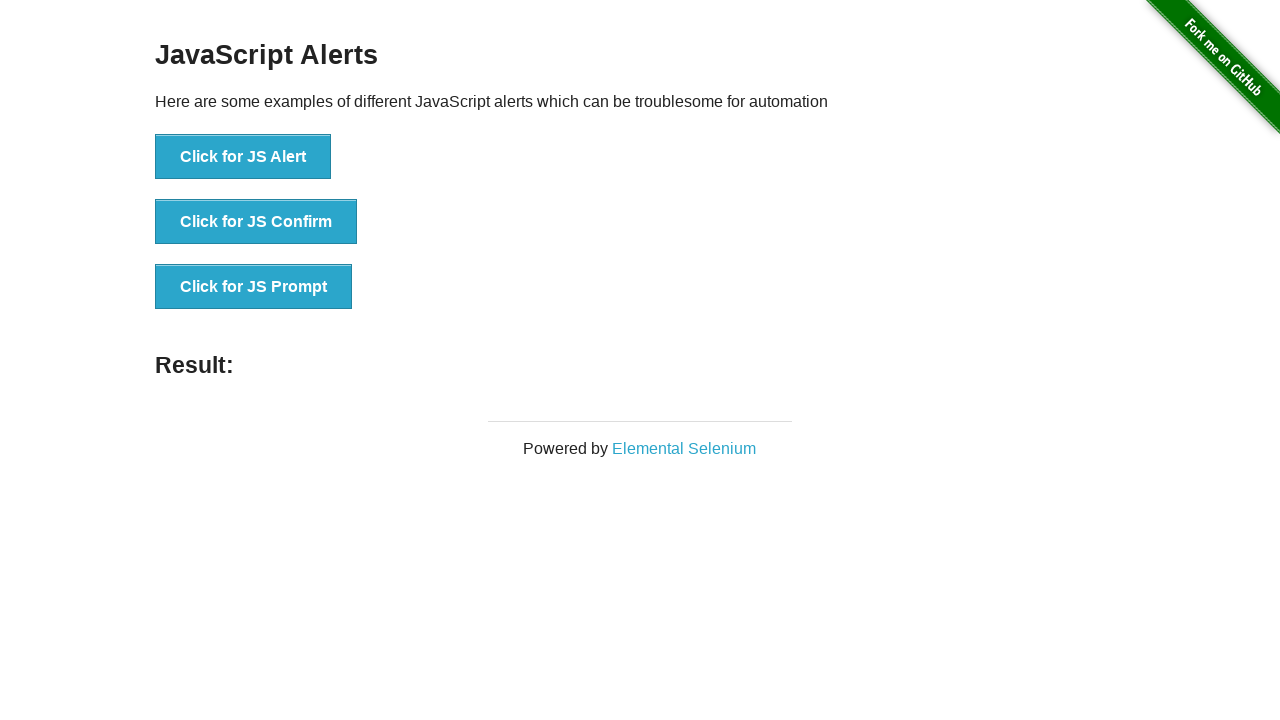

Clicked the button to trigger confirm alert at (256, 222) on xpath=//*[@id='content']/div/ul/li[2]/button
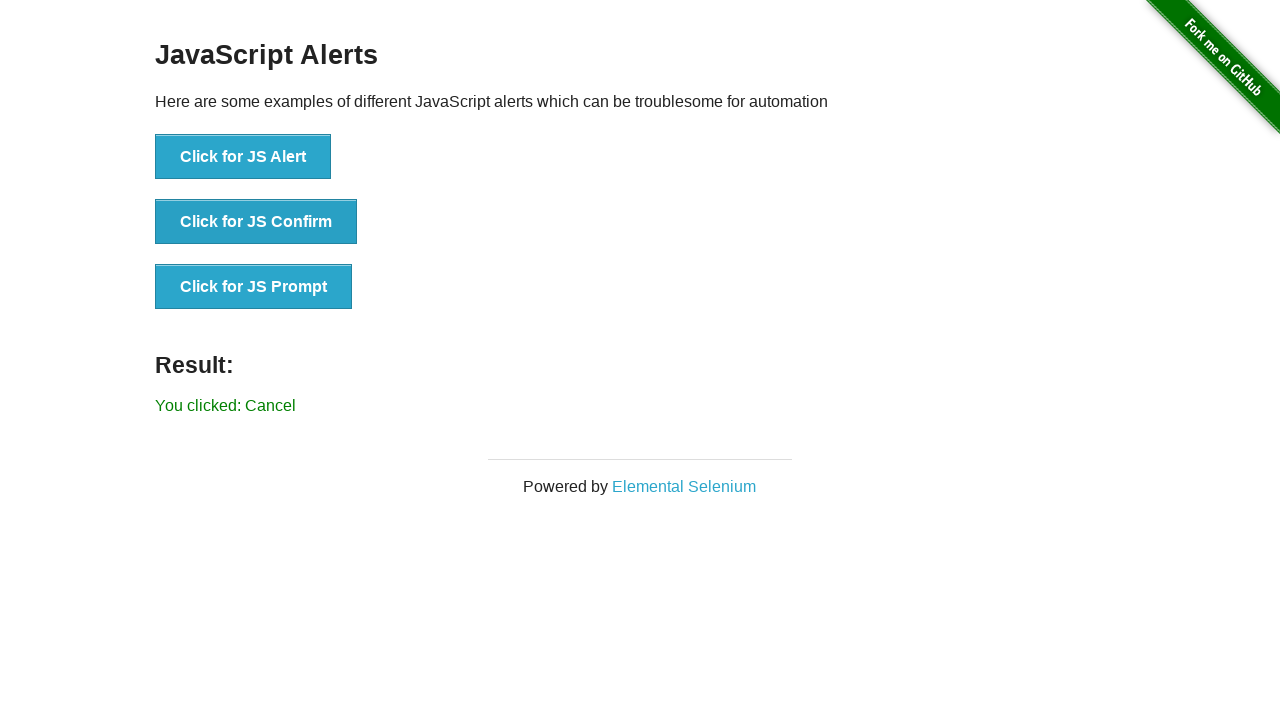

Set up dialog handler to accept confirm alert
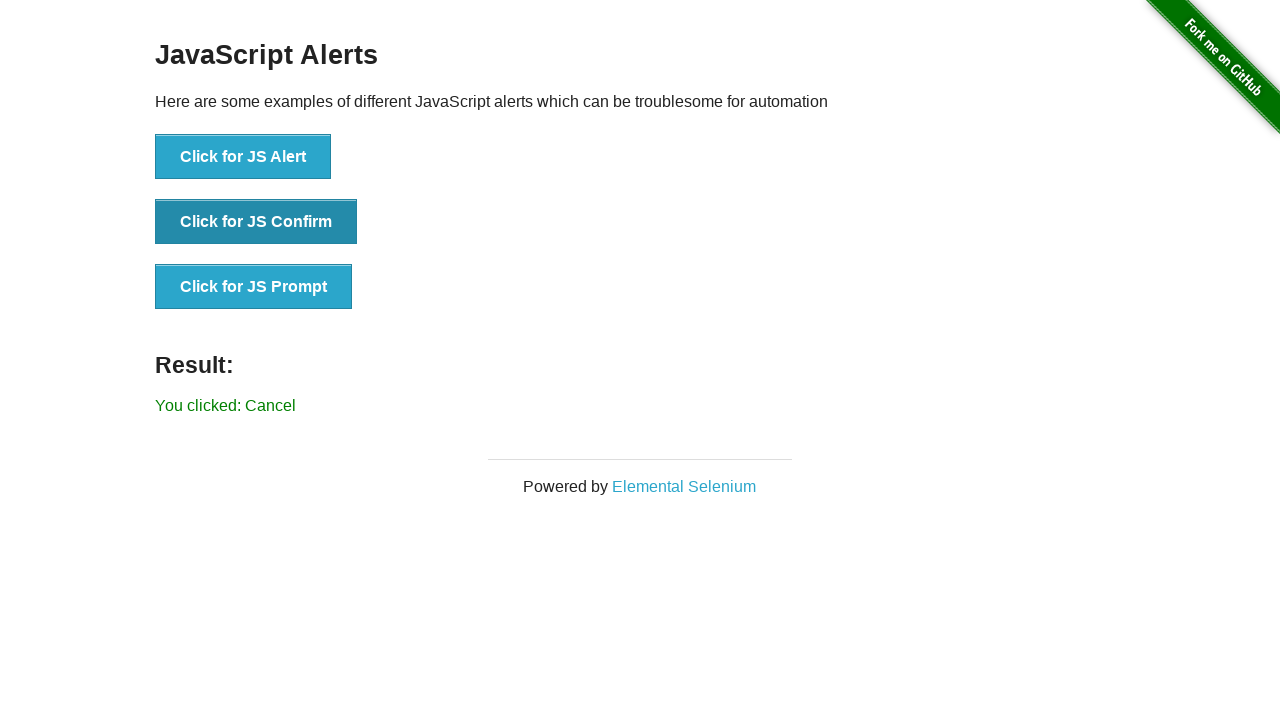

Confirmed alert was accepted and result message appeared
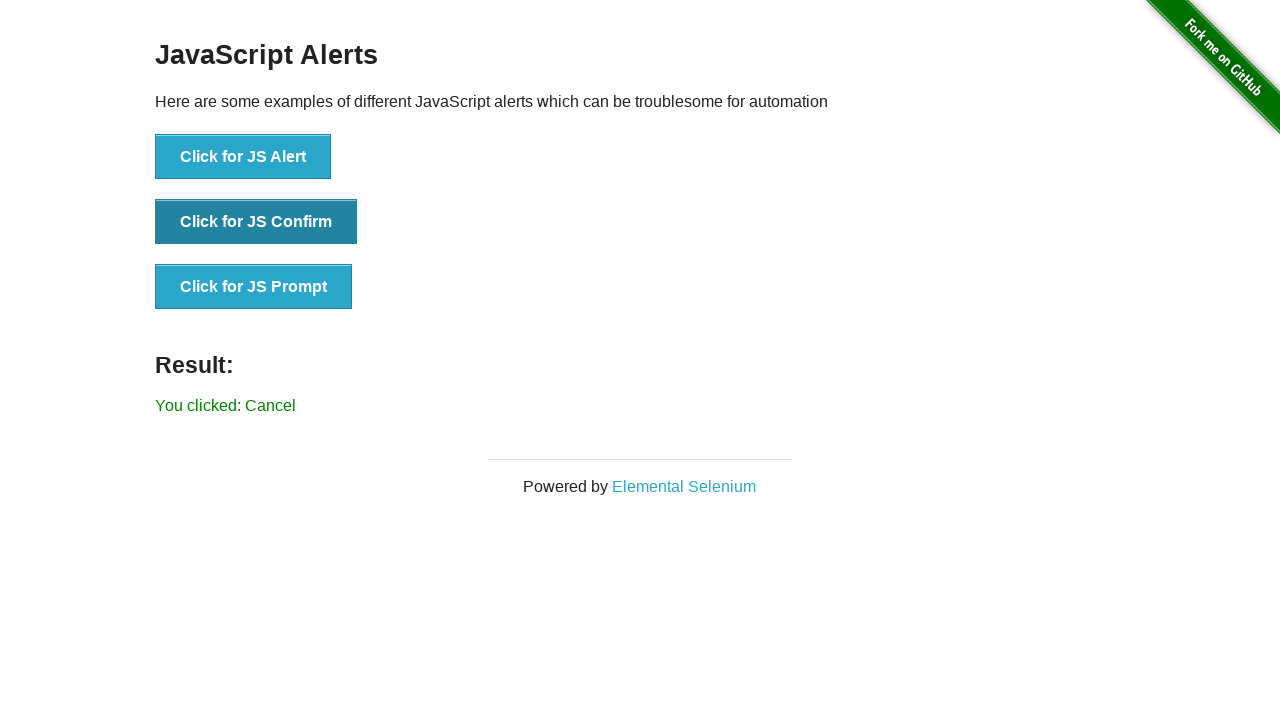

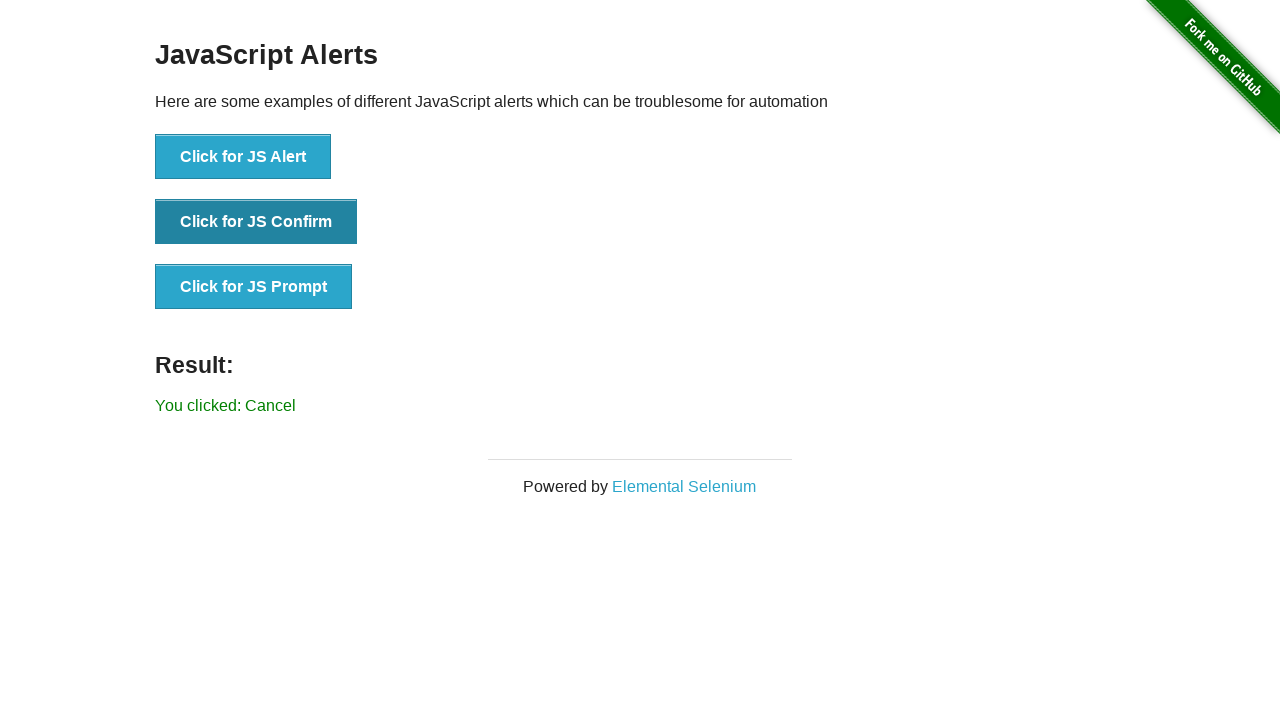